Tests responsive design by changing viewport sizes (desktop, tablet, mobile) and verifying elements remain visible.

Starting URL: https://example.com

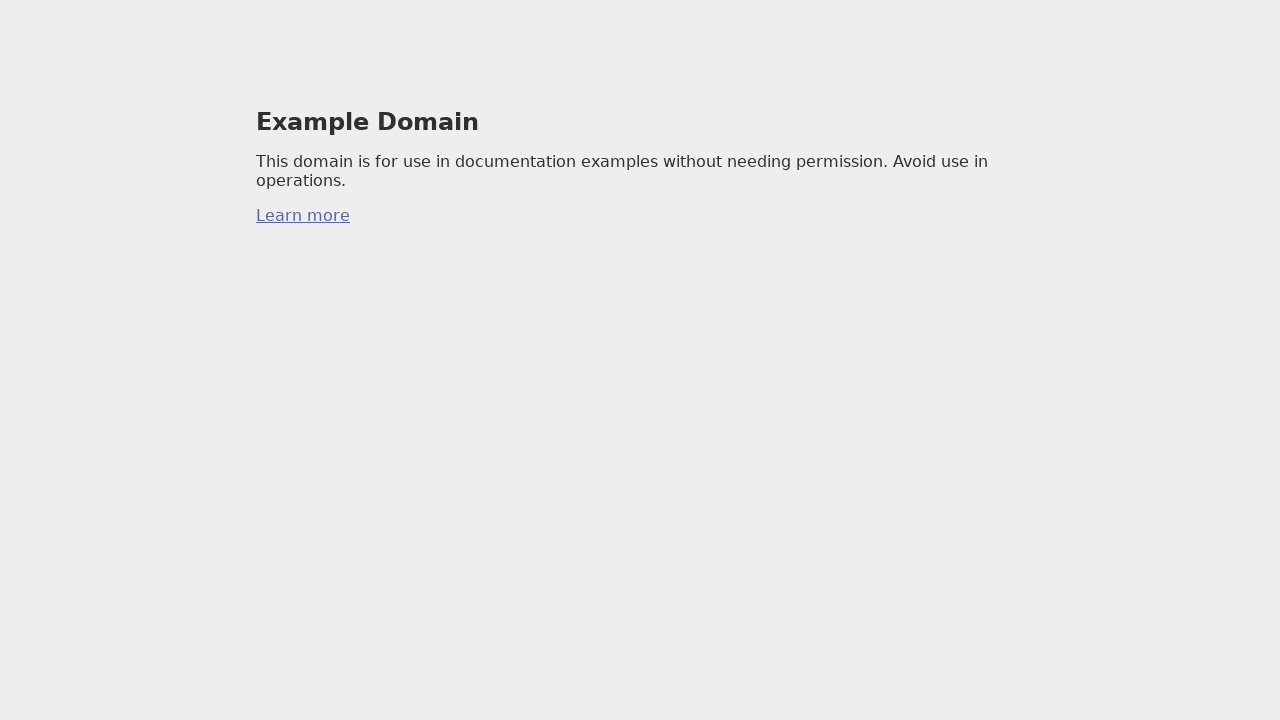

Set viewport to desktop size (1920x1080)
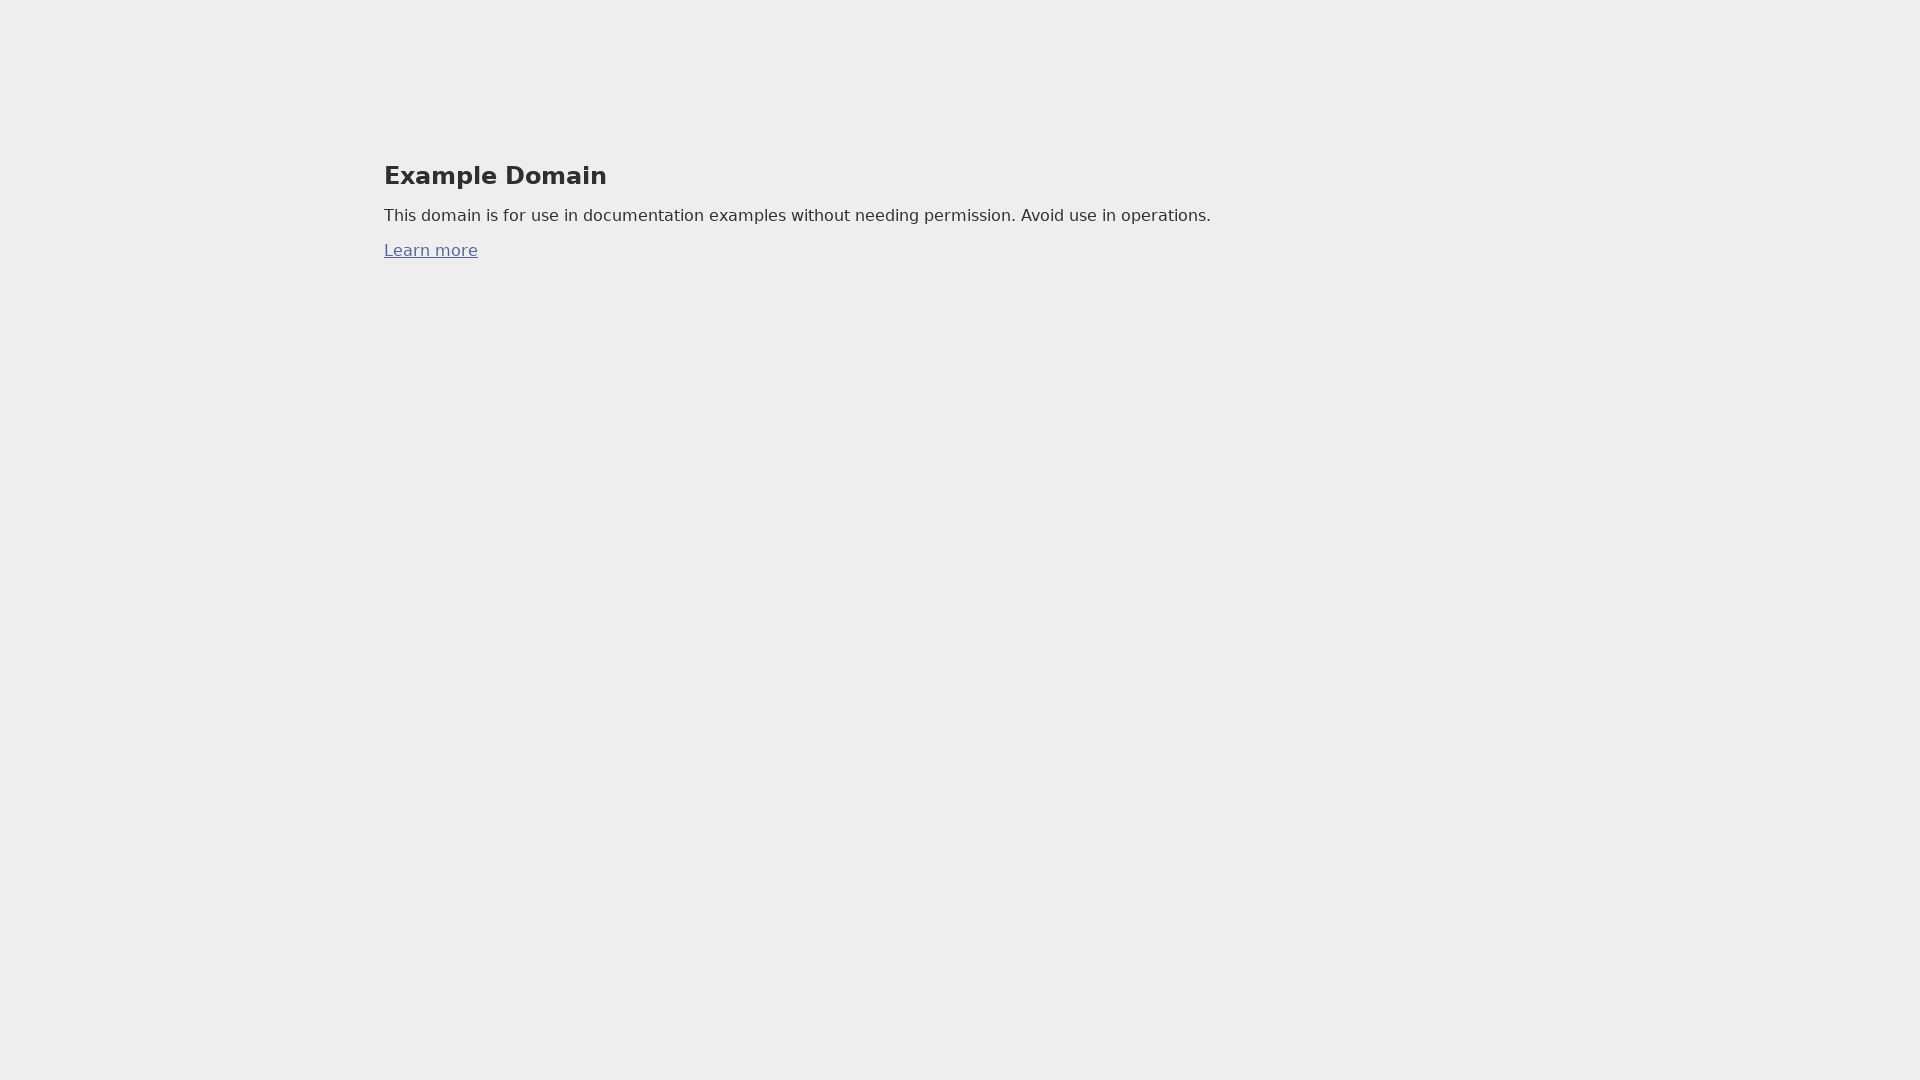

Located h1 element on desktop view
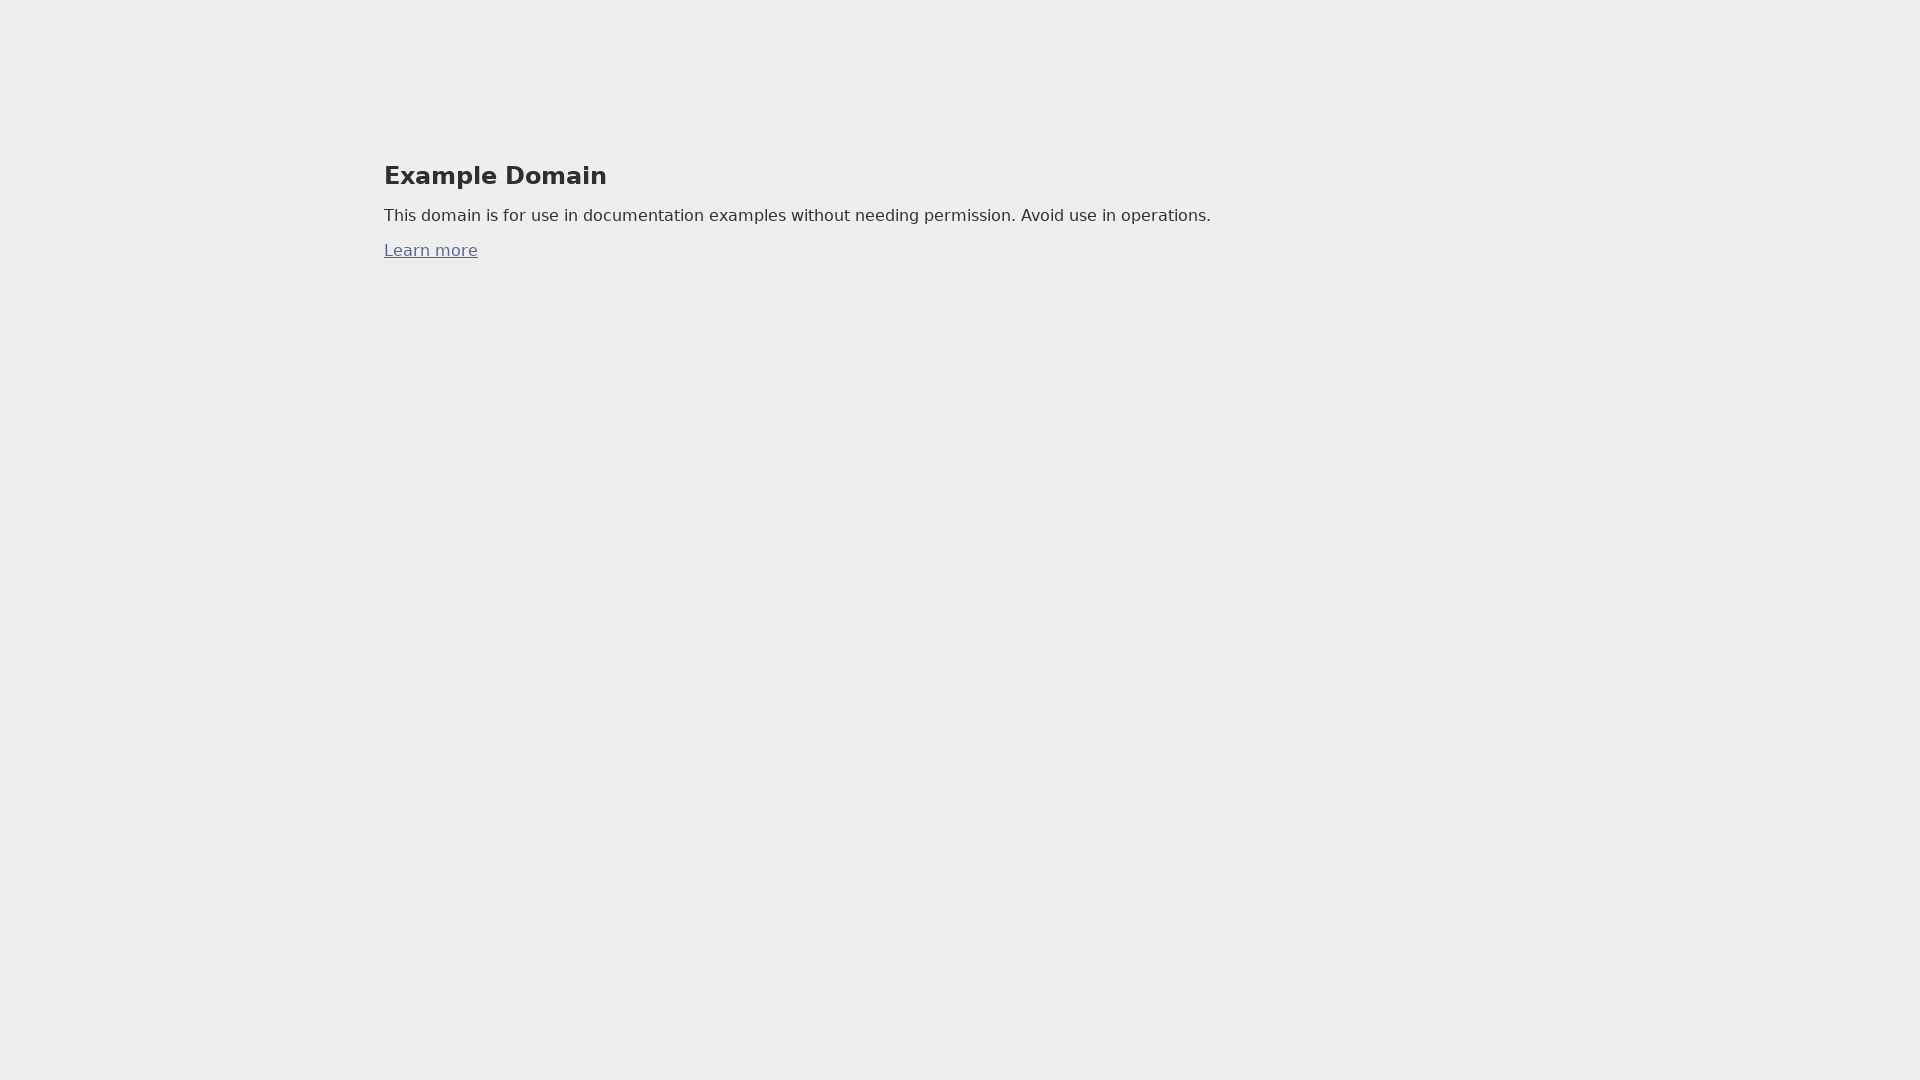

Verified h1 title is visible on desktop
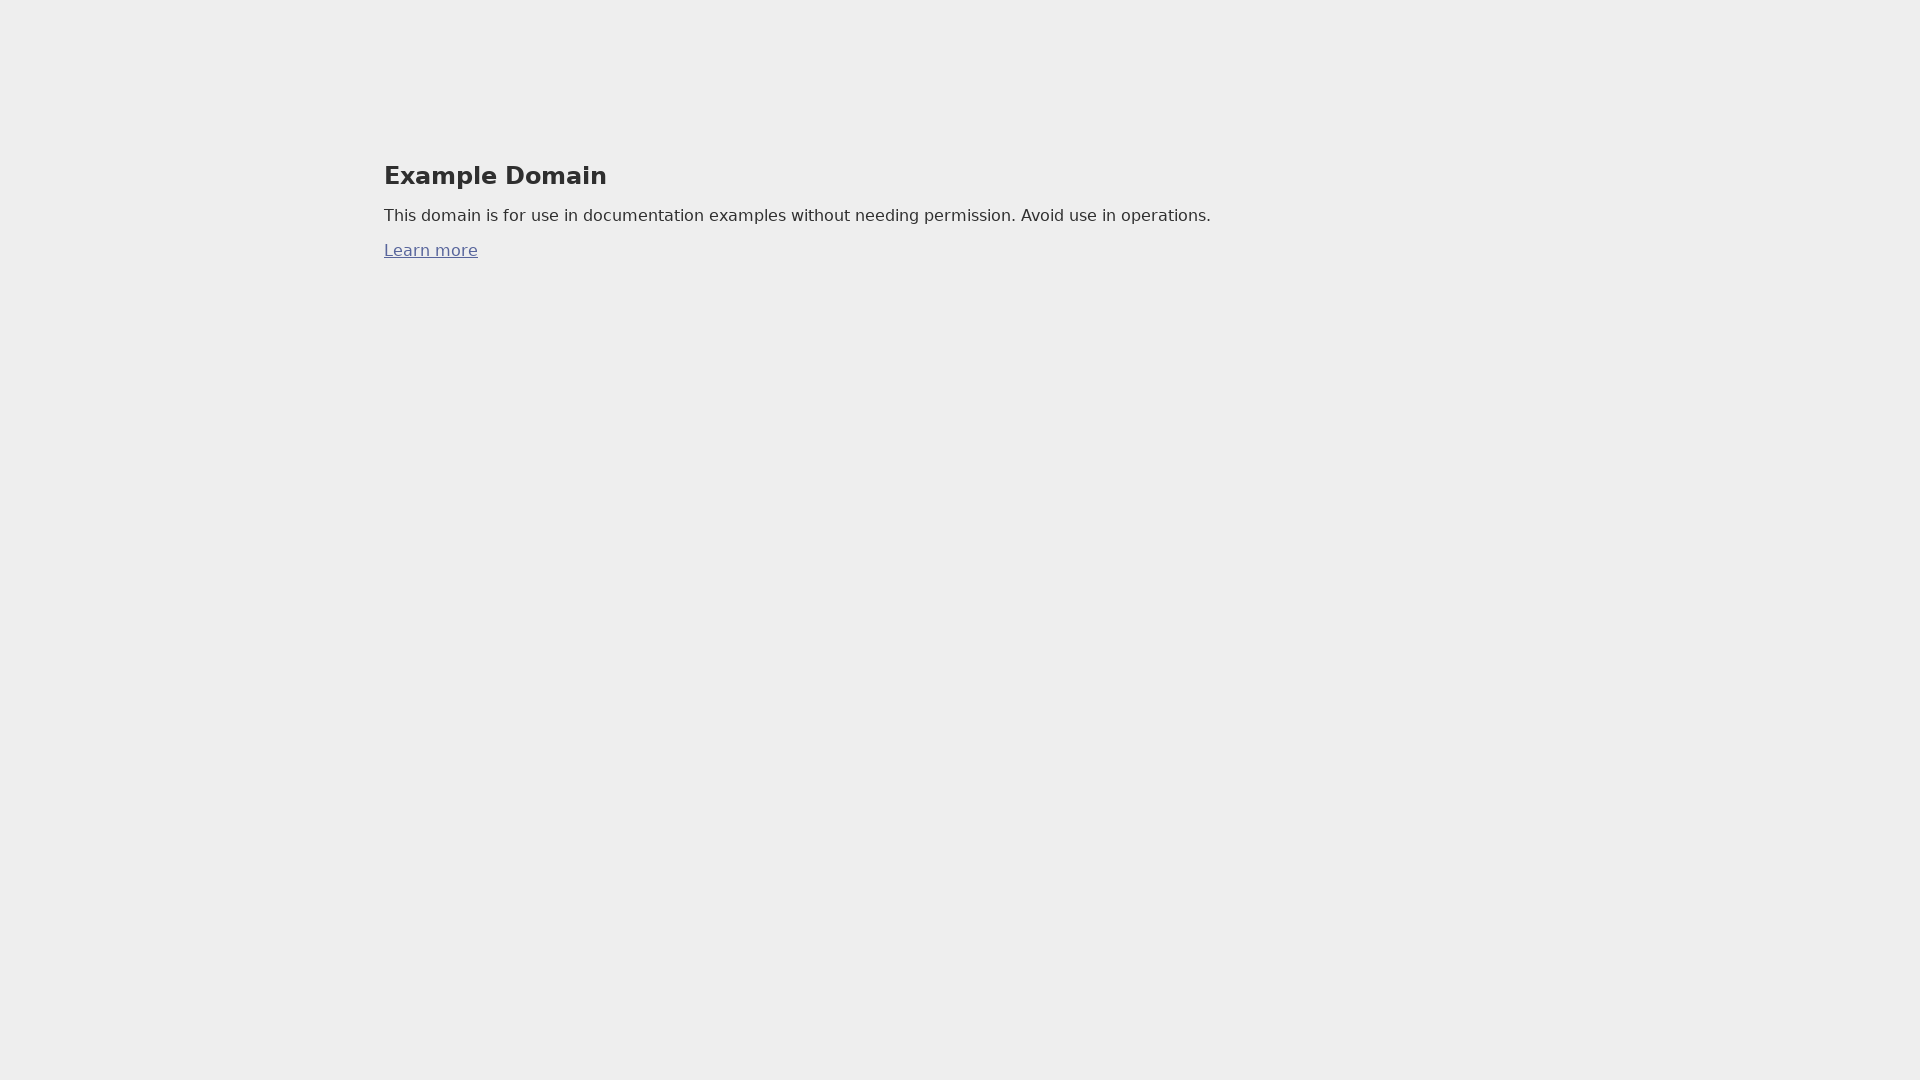

Set viewport to tablet size (768x1024)
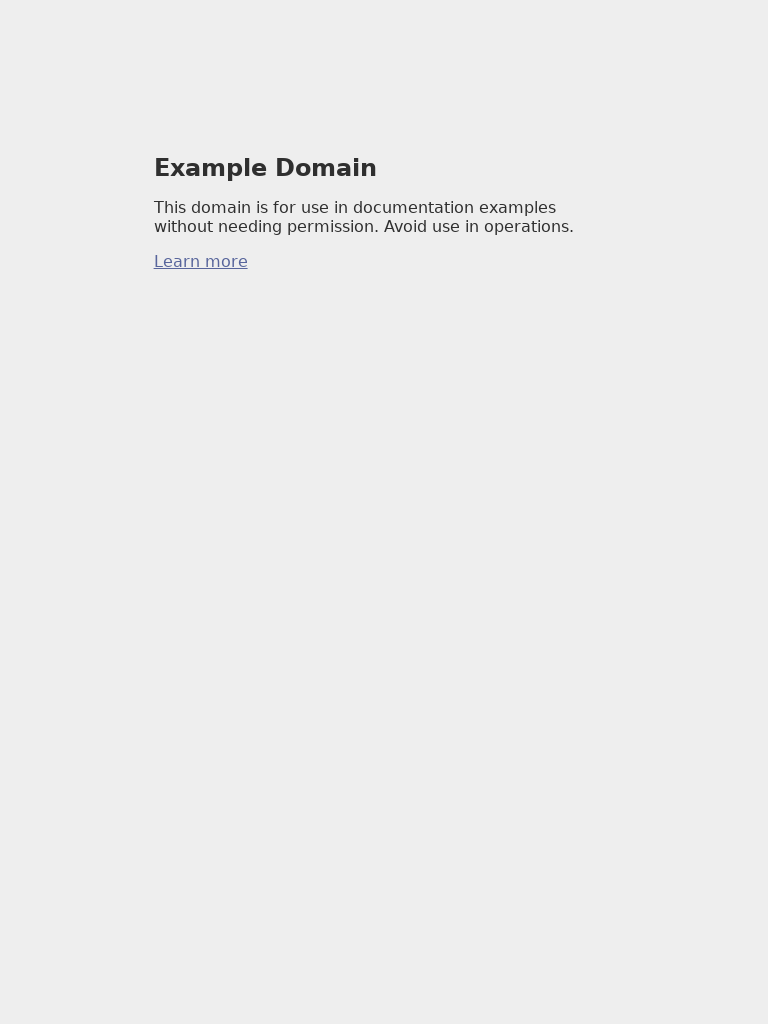

Waited 1 second for responsive layout changes on tablet
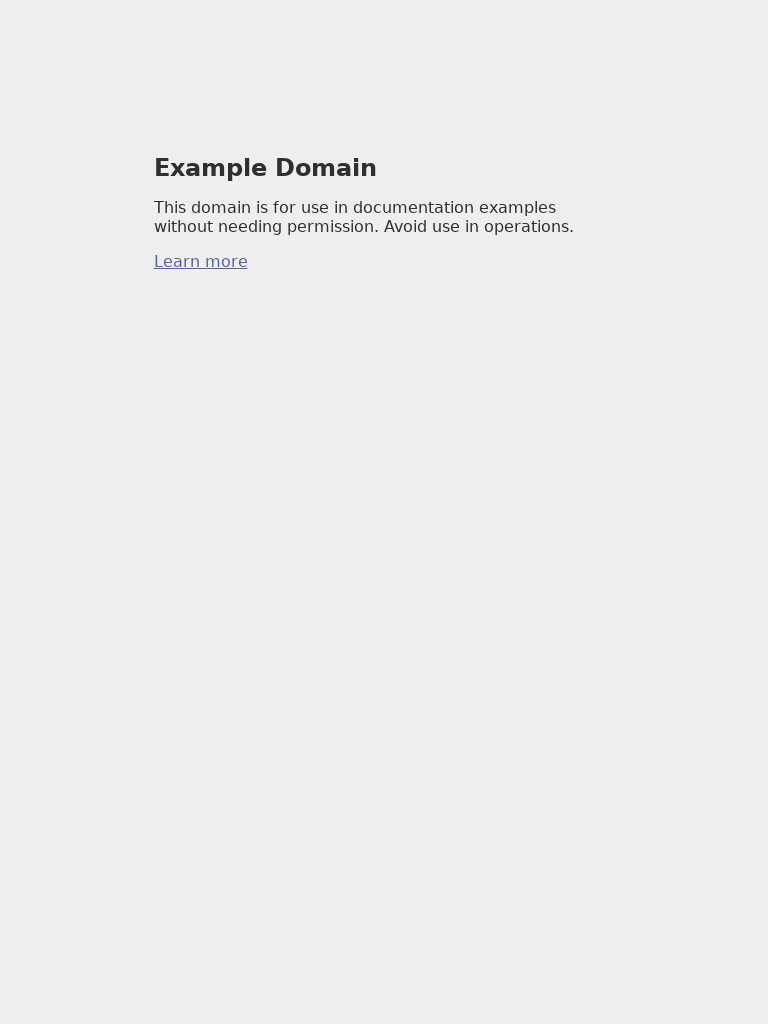

Located h1 element on tablet view
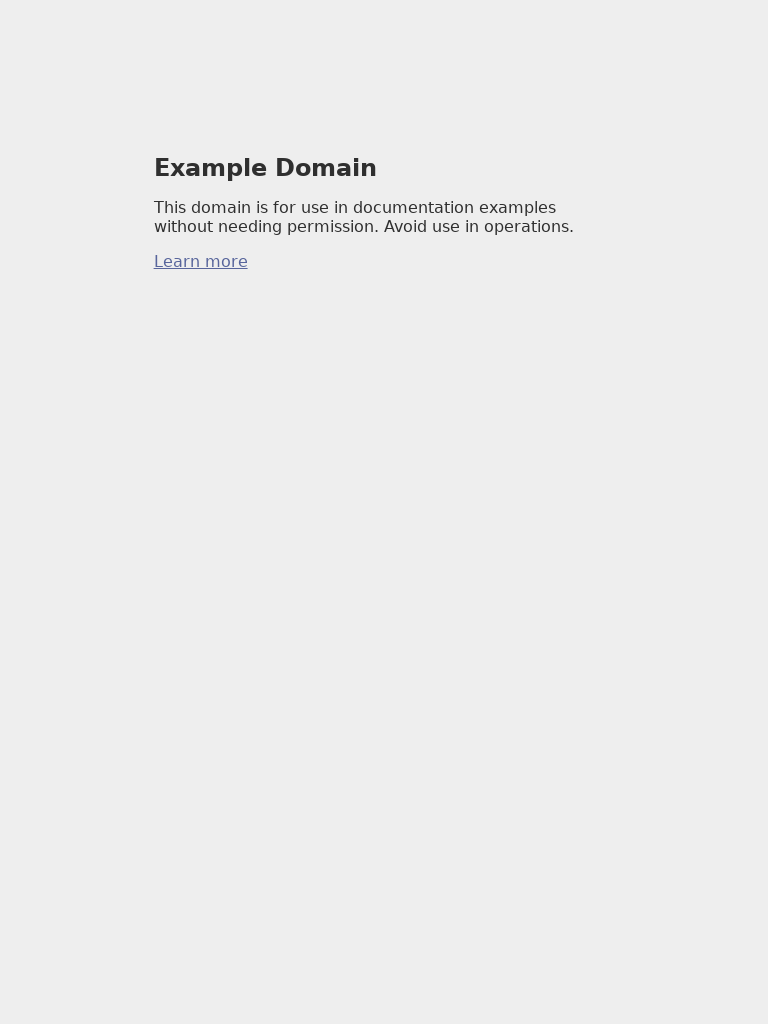

Verified h1 title is visible on tablet
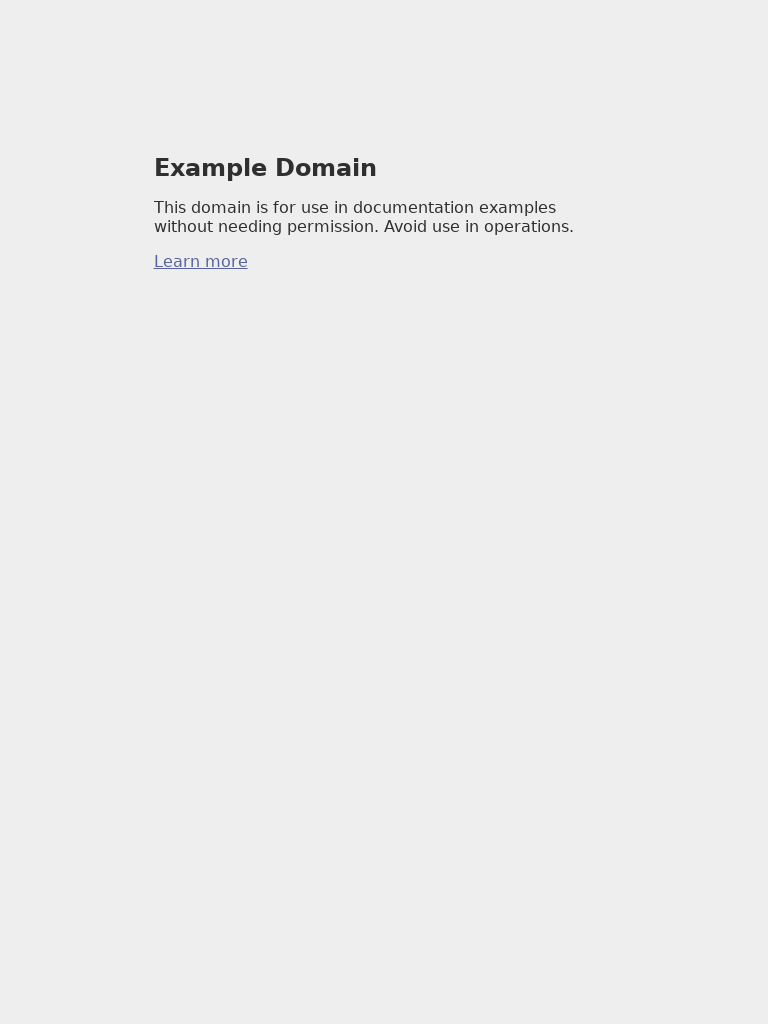

Set viewport to mobile size (375x667)
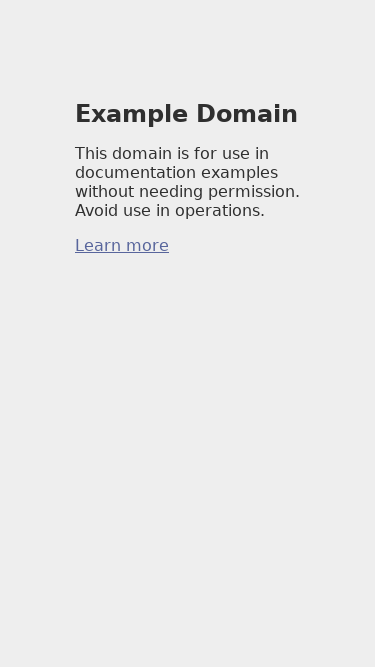

Waited 1 second for responsive layout changes on mobile
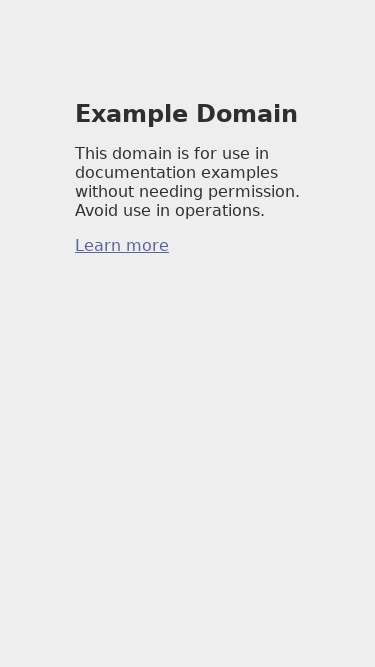

Located h1 element on mobile view
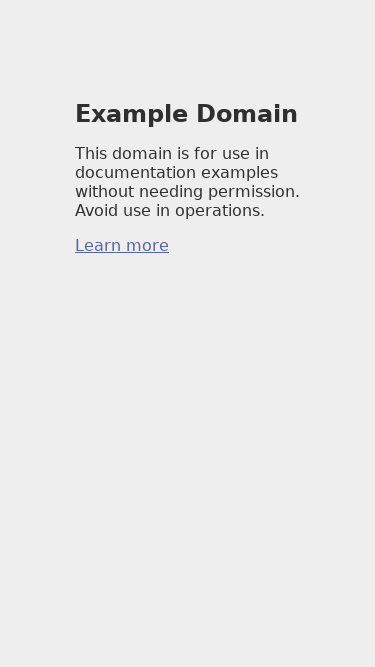

Verified h1 title is visible on mobile
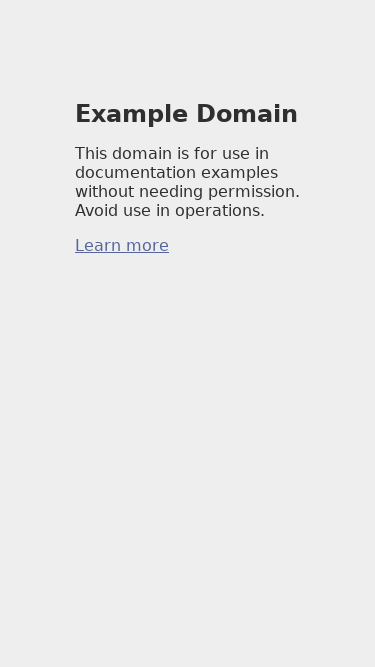

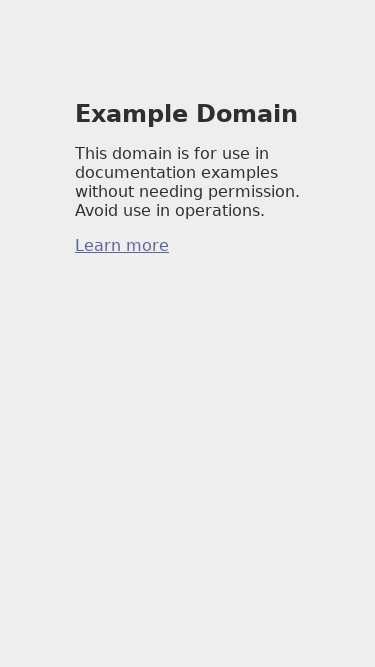